Tests jQuery UI drag and drop functionality by dragging an element from source to target within an iframe, then navigates to the Tabs section

Starting URL: https://jqueryui.com/droppable/

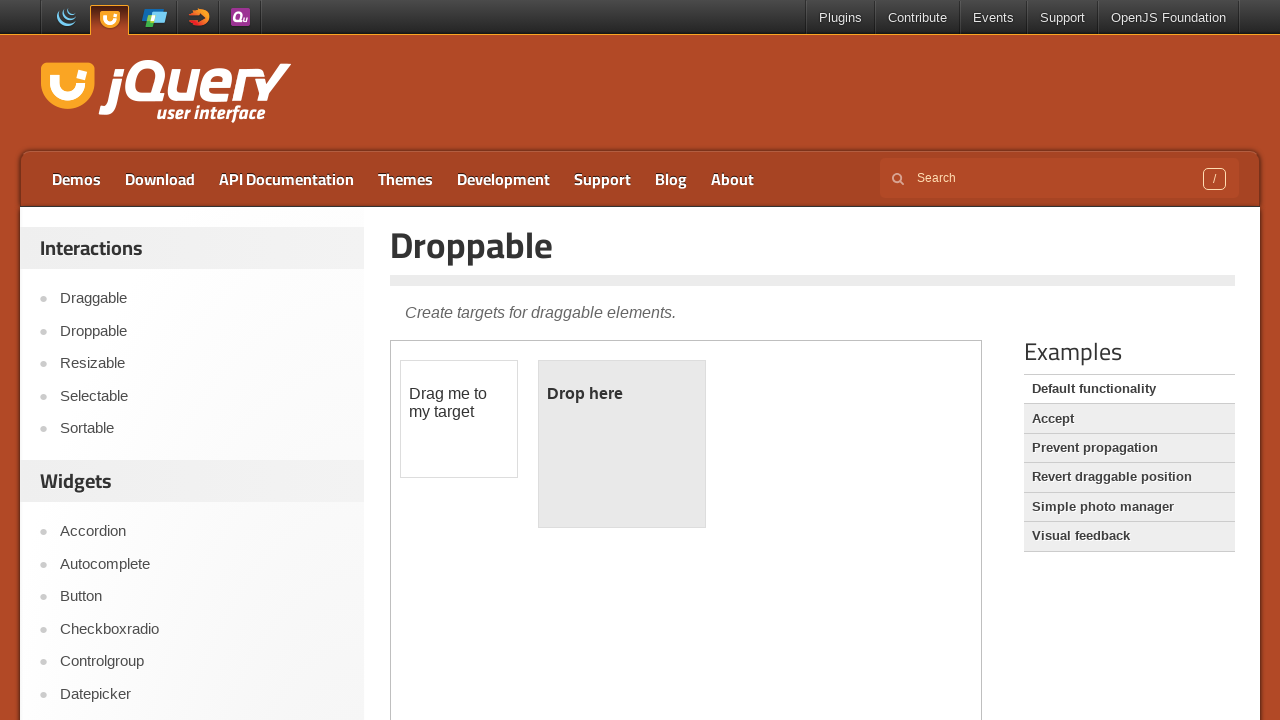

Located the demo iframe for drag and drop
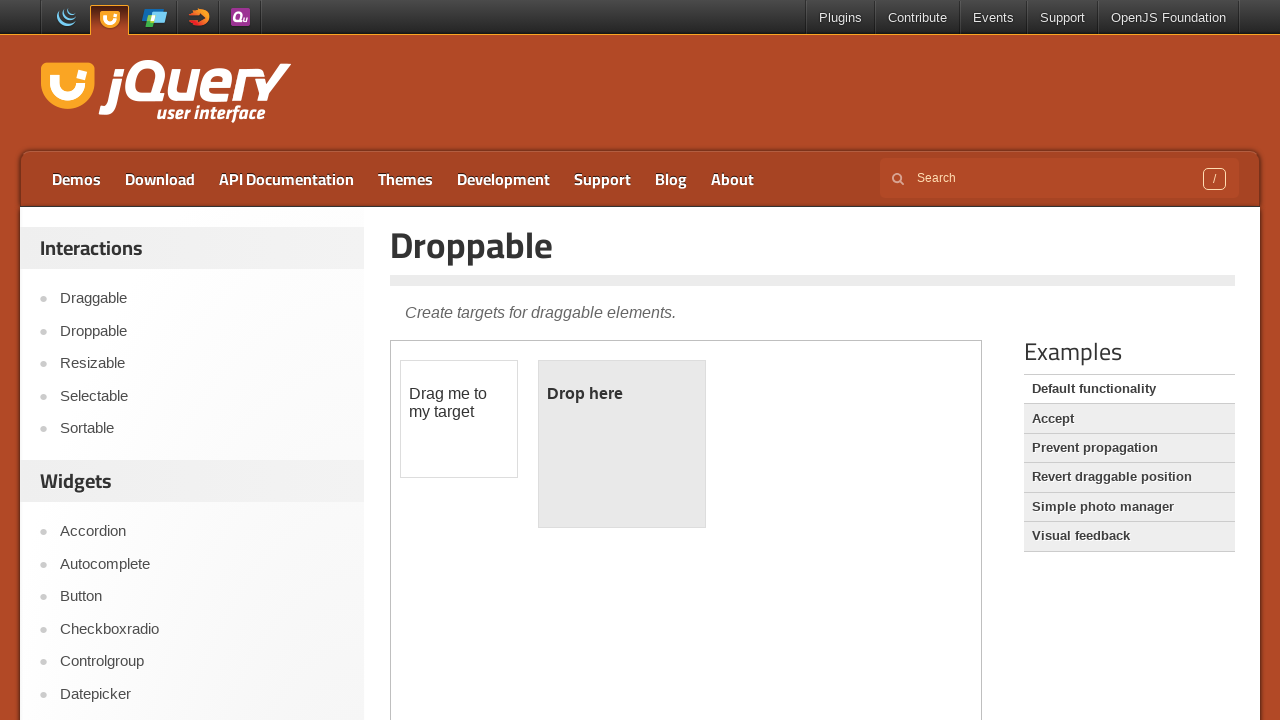

Located the draggable element (#draggable) within iframe
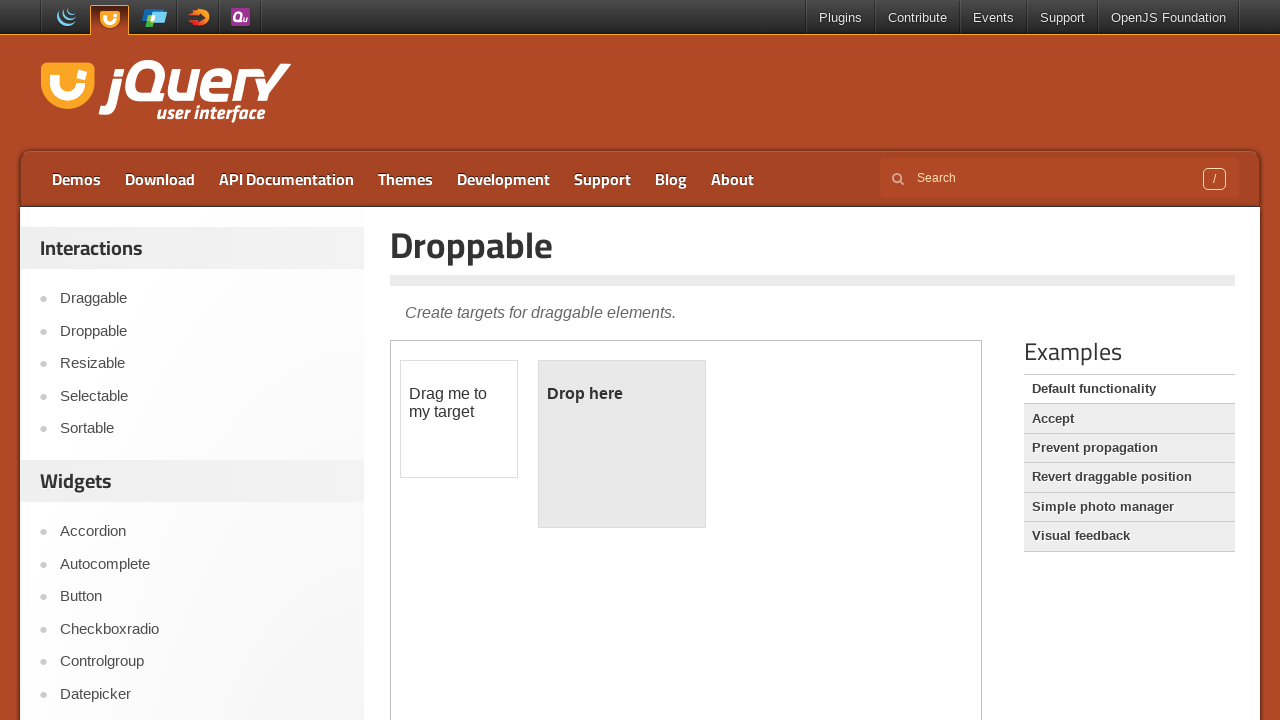

Located the droppable target element (#droppable) within iframe
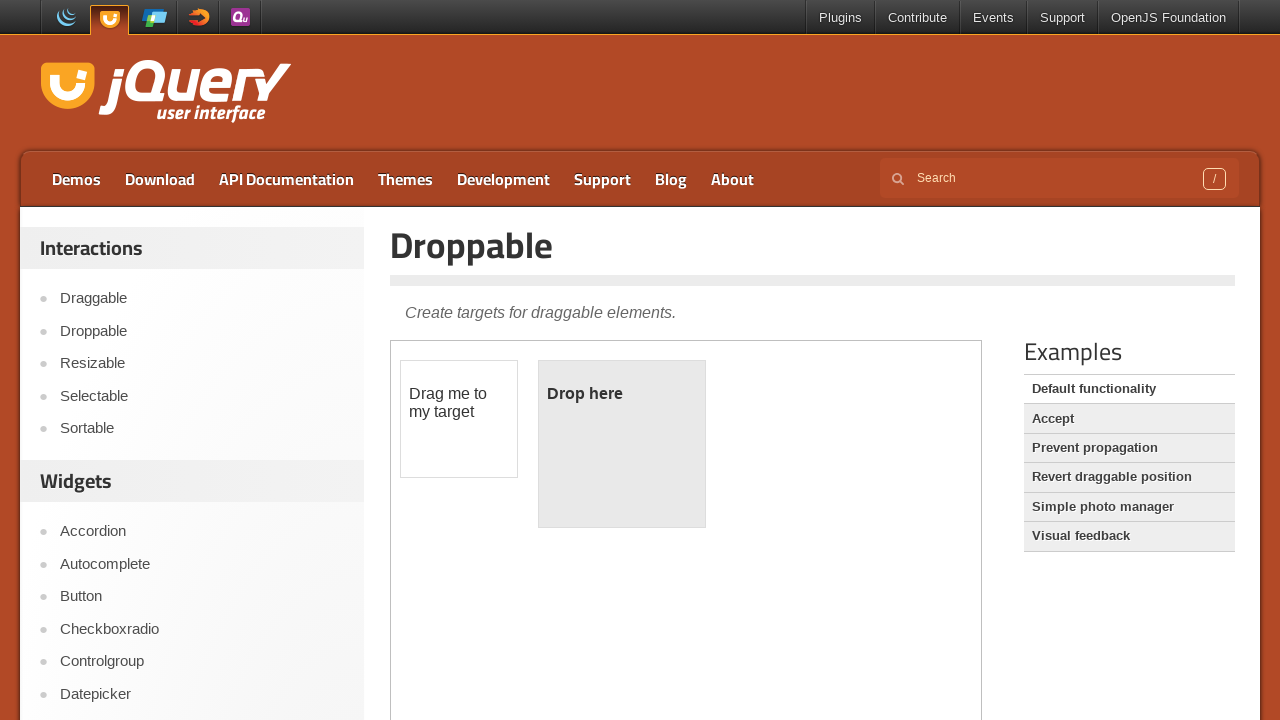

Dragged element from source to target in iframe at (622, 444)
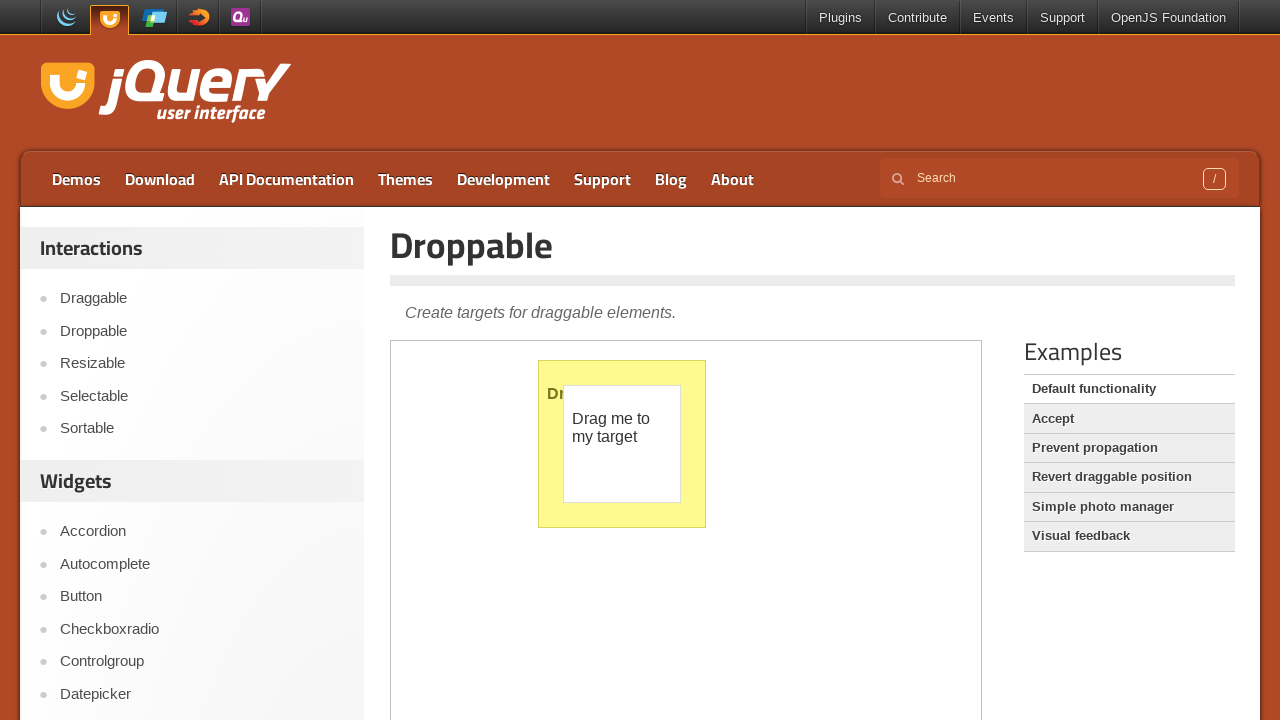

Clicked on Tabs navigation link at (202, 361) on a:has-text('Tabs')
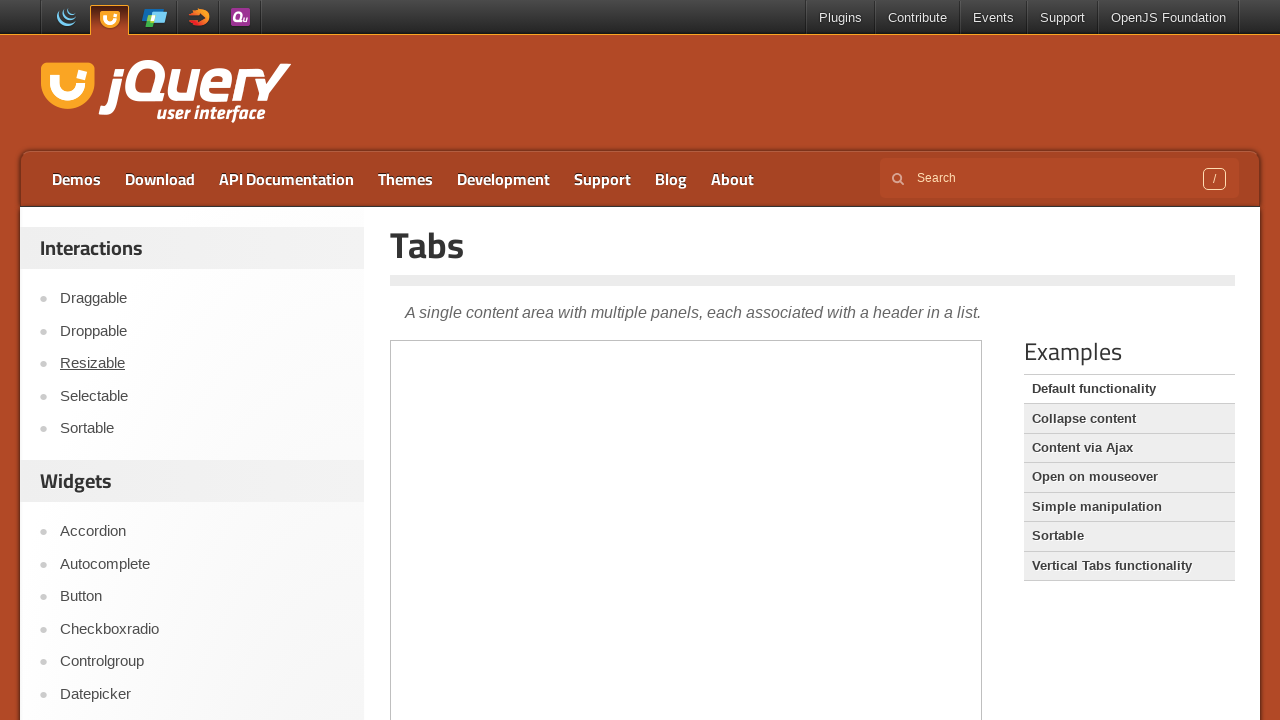

Navigation to Tabs section completed
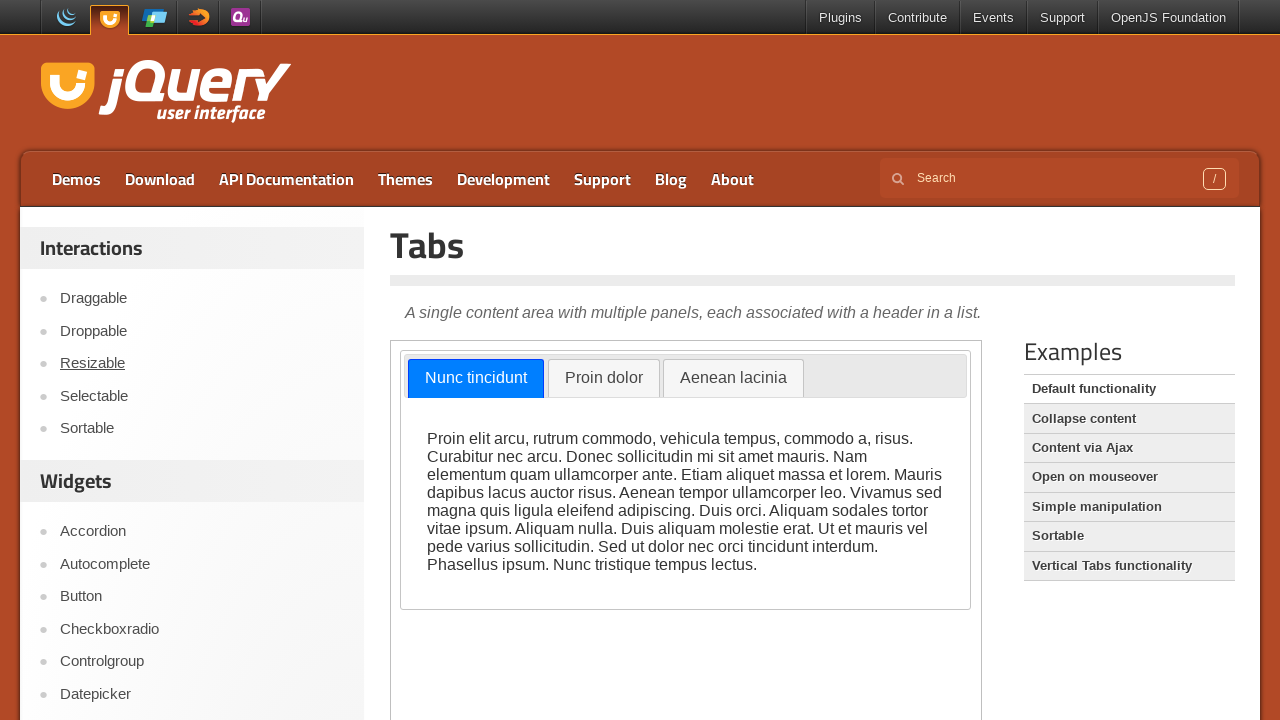

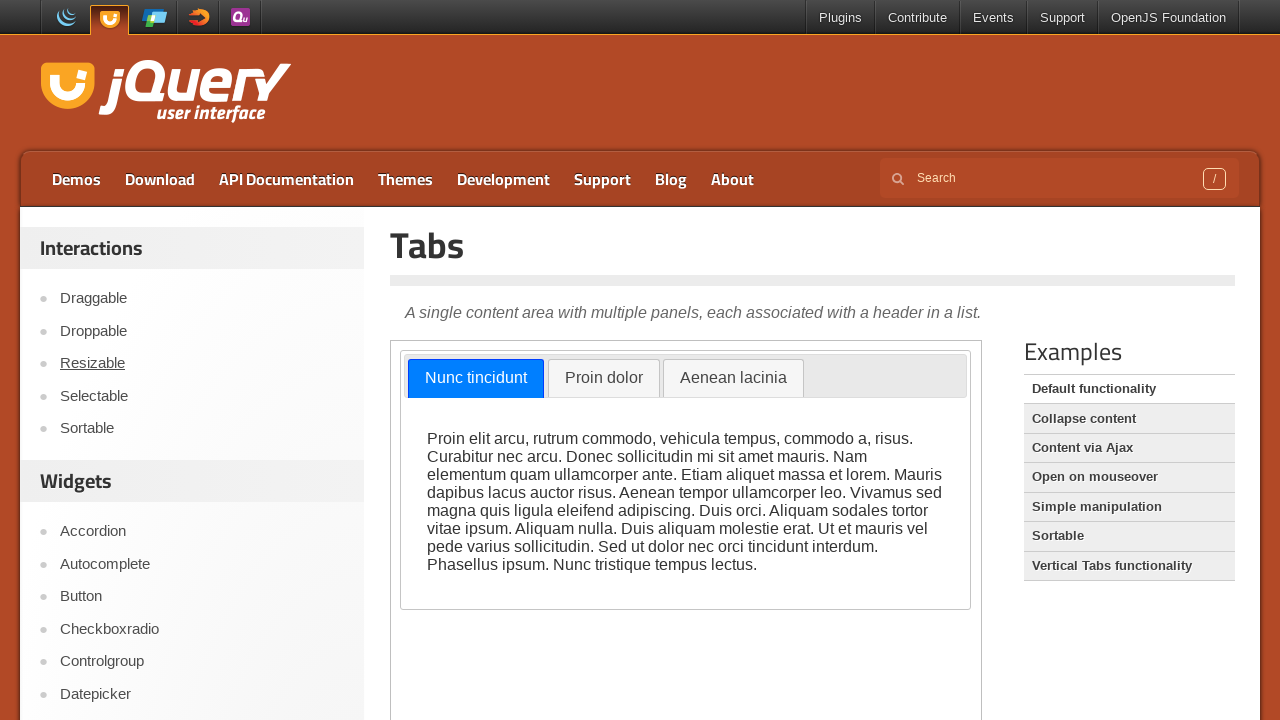